Tests a jQuery UI price range slider by dragging both the minimum and maximum slider handles to adjust the price range

Starting URL: https://www.jqueryscript.net/demo/Price-Range-Slider-jQuery-UI/

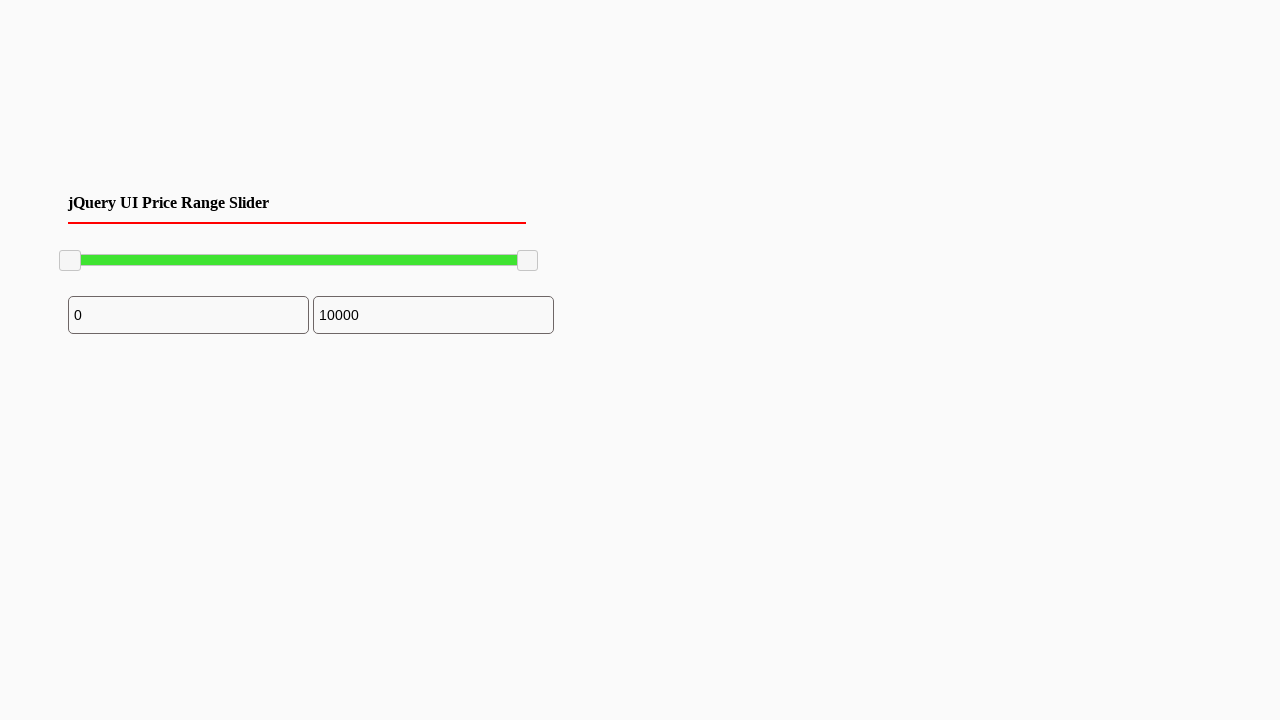

Located minimum slider handle
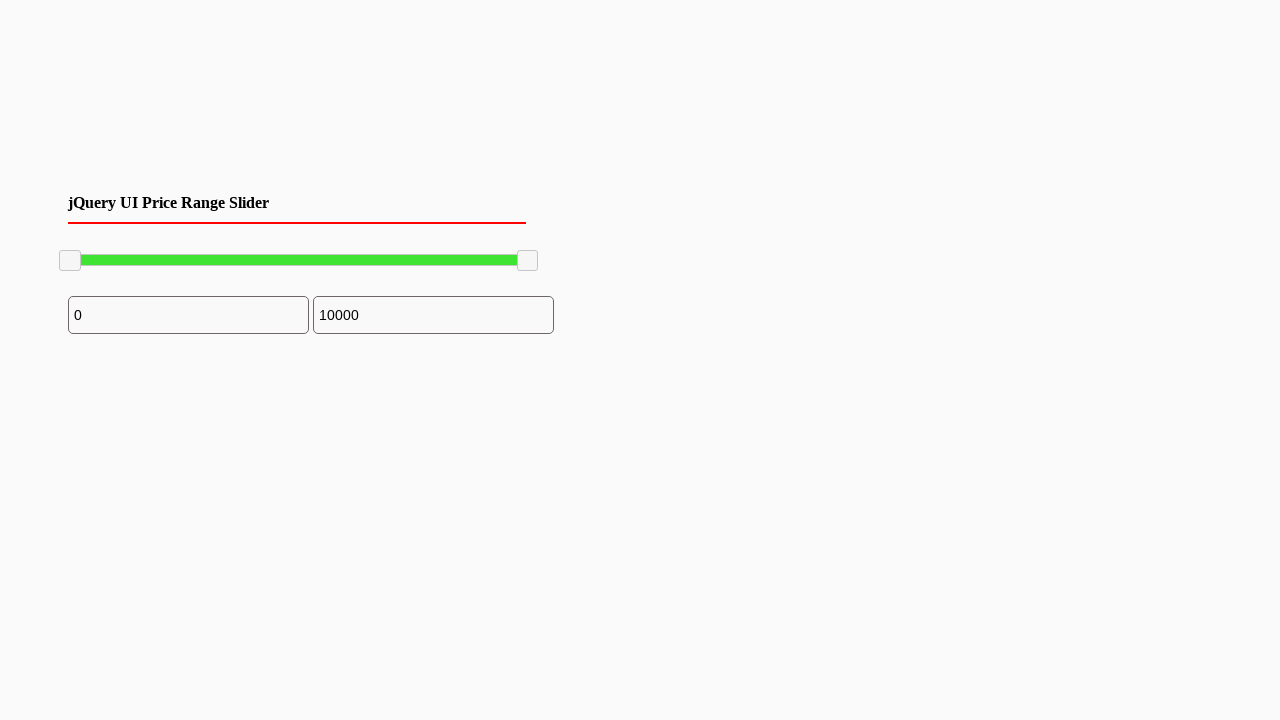

Dragged minimum slider handle 100 pixels to the right to increase minimum price at (160, 251)
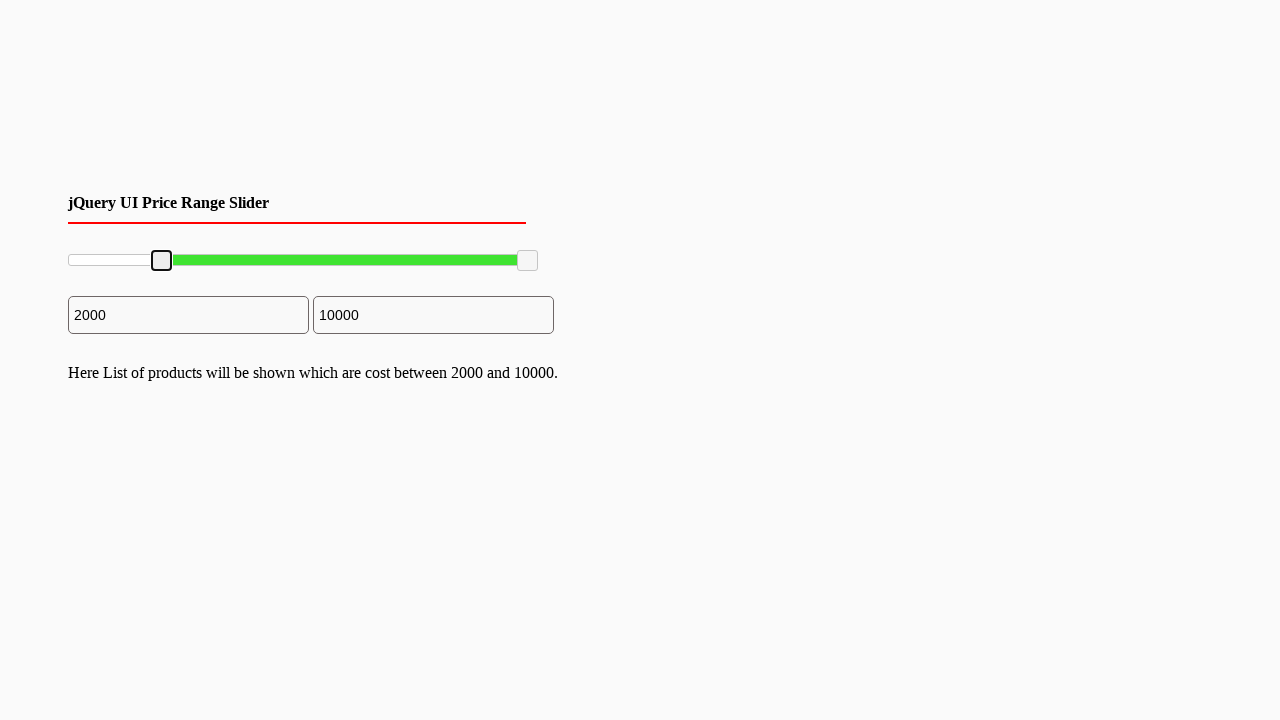

Located maximum slider handle
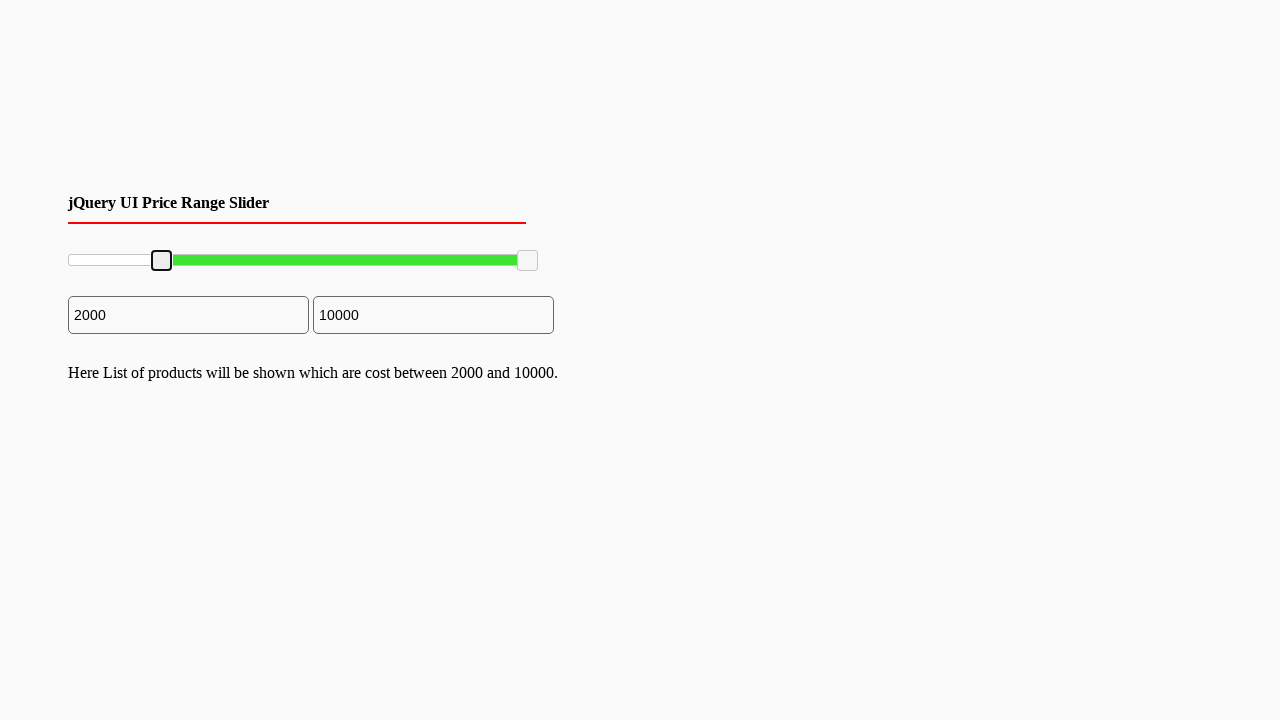

Retrieved bounding box of maximum slider handle
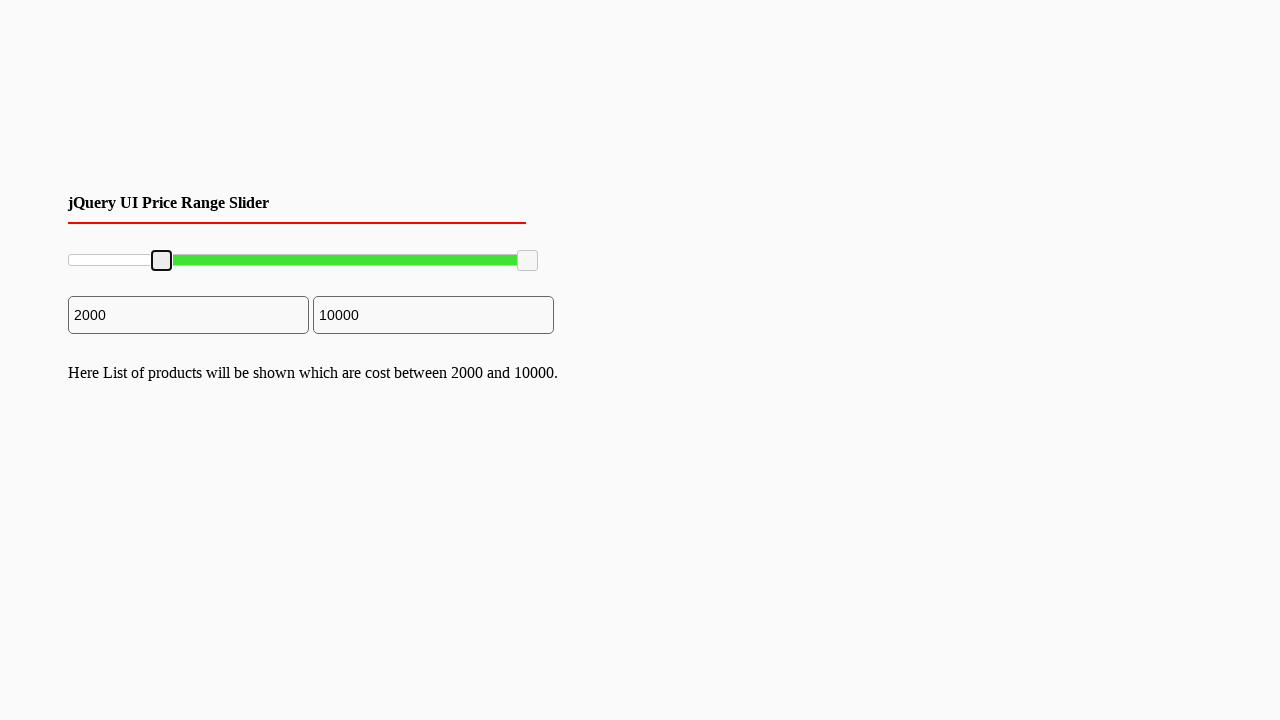

Moved mouse to center of maximum slider handle at (528, 261)
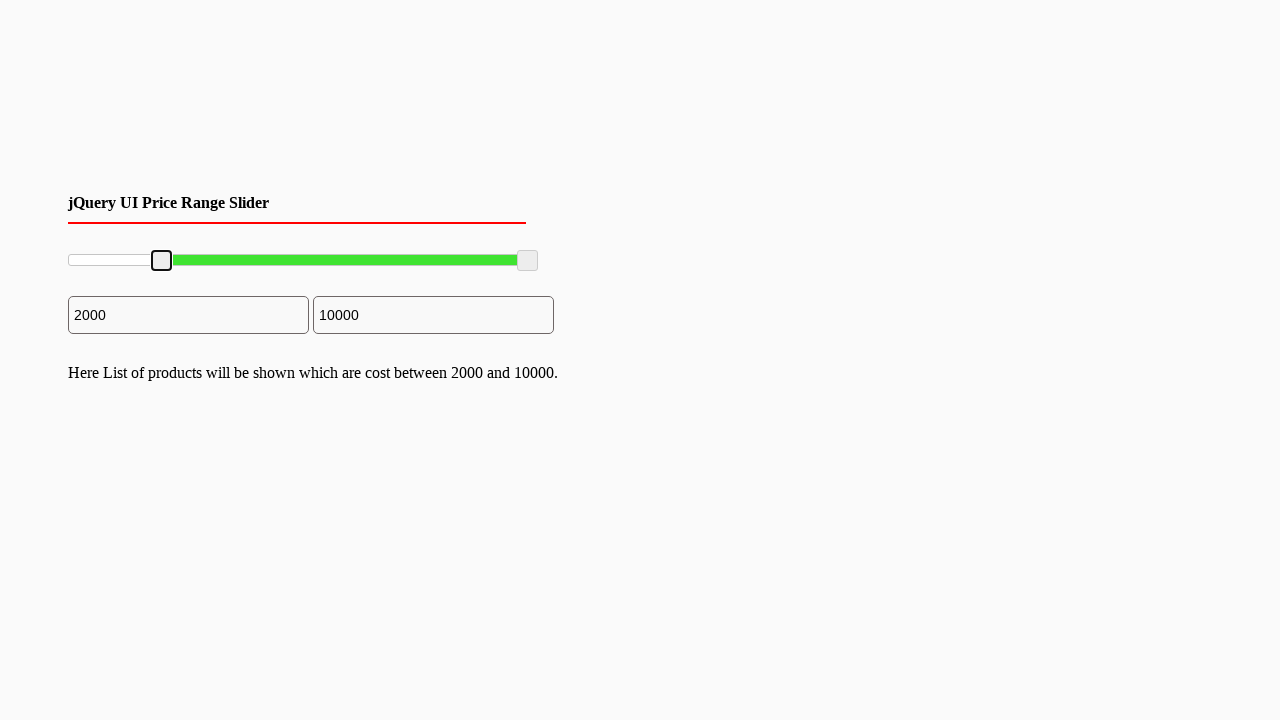

Pressed mouse button down on maximum slider handle at (528, 261)
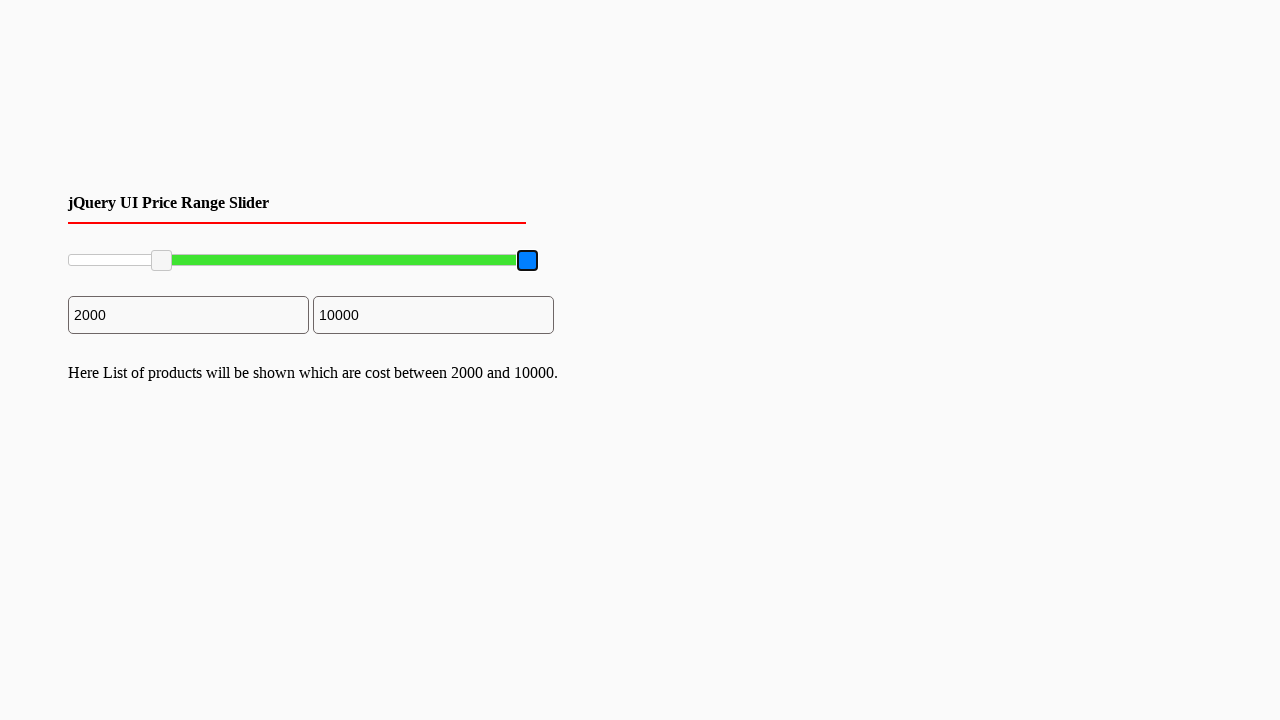

Dragged maximum slider handle 100 pixels to the left to decrease maximum price at (428, 261)
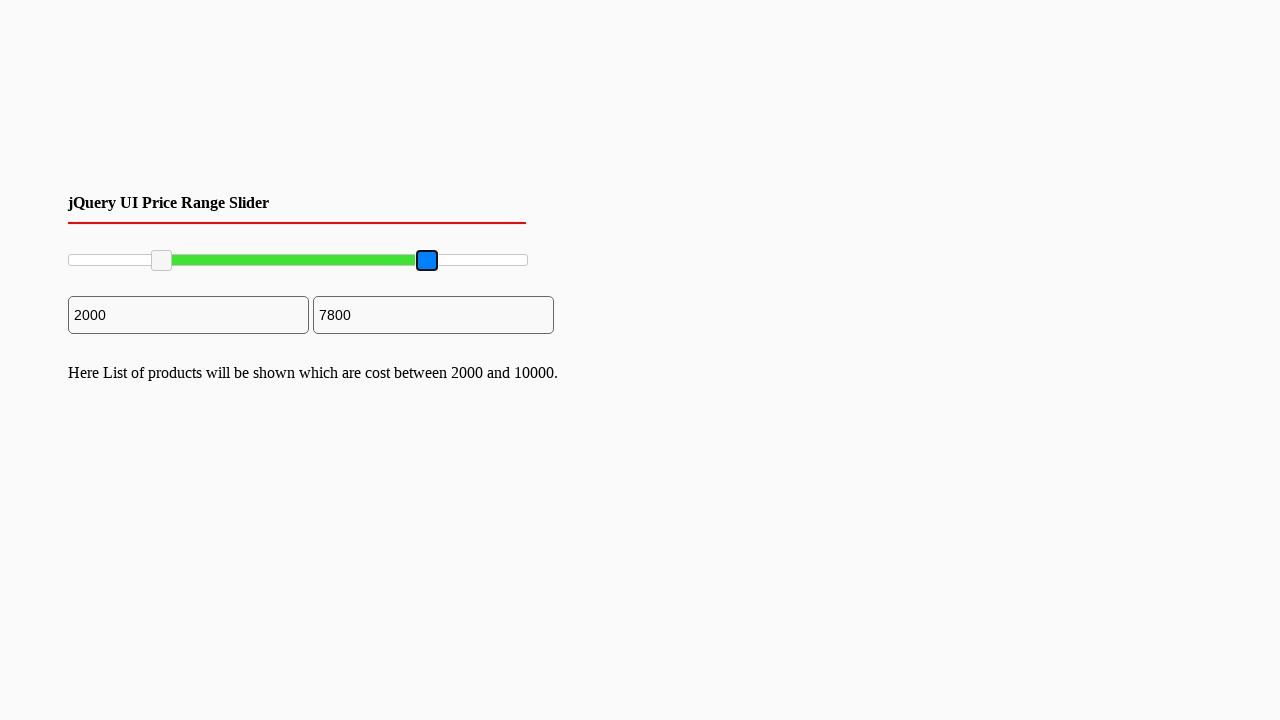

Released mouse button, completing drag of maximum slider handle at (428, 261)
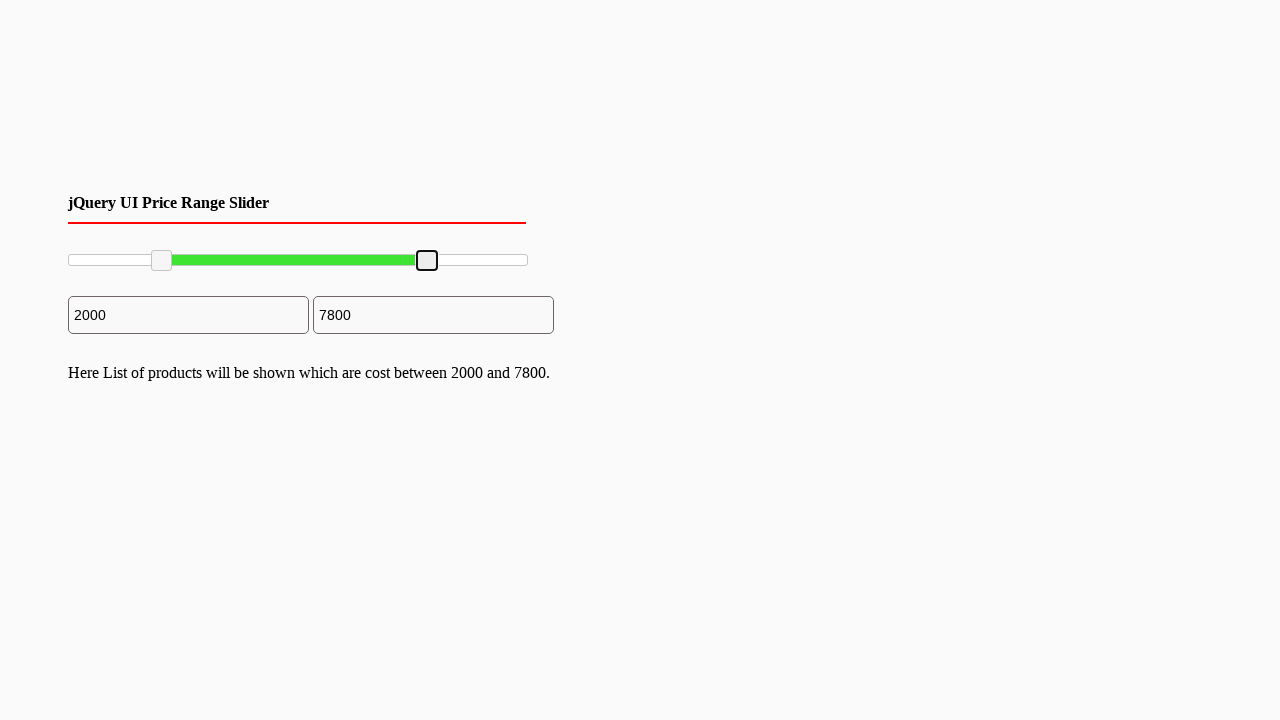

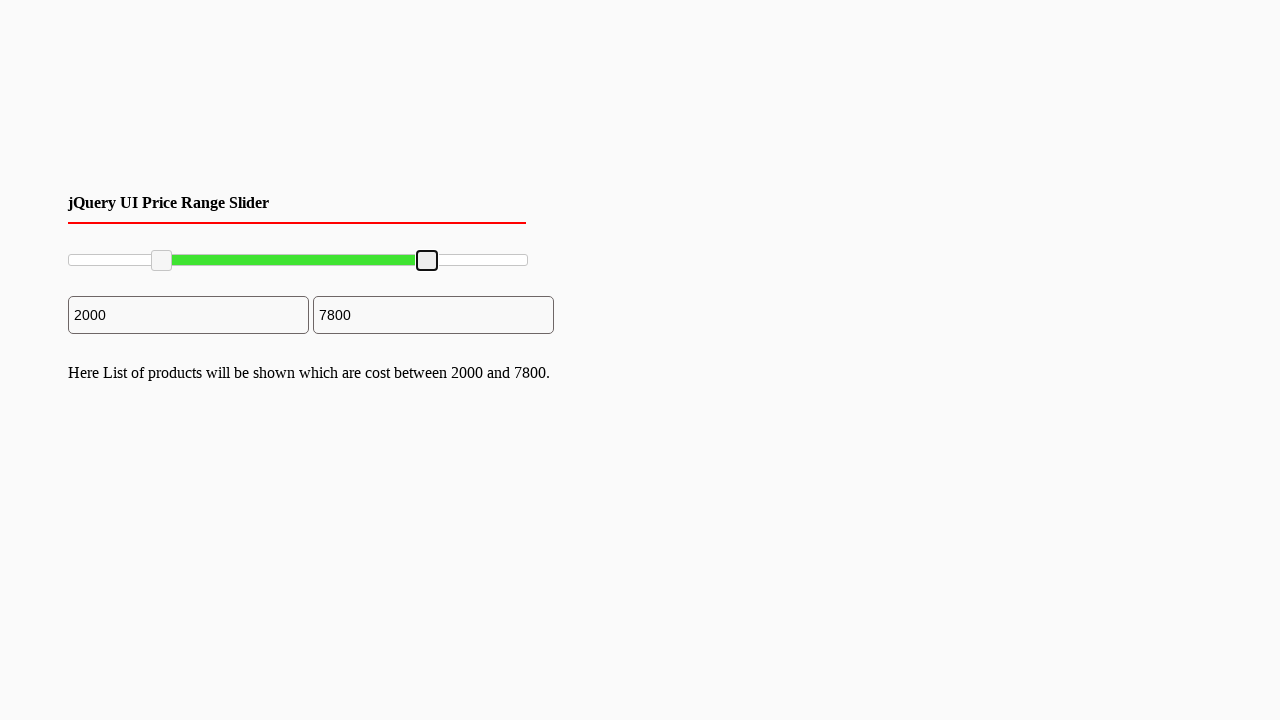